Verifies the EXPLORE button is displayed, clicks it, and navigates to the explore page

Starting URL: https://ancabota09.wixsite.com/intern

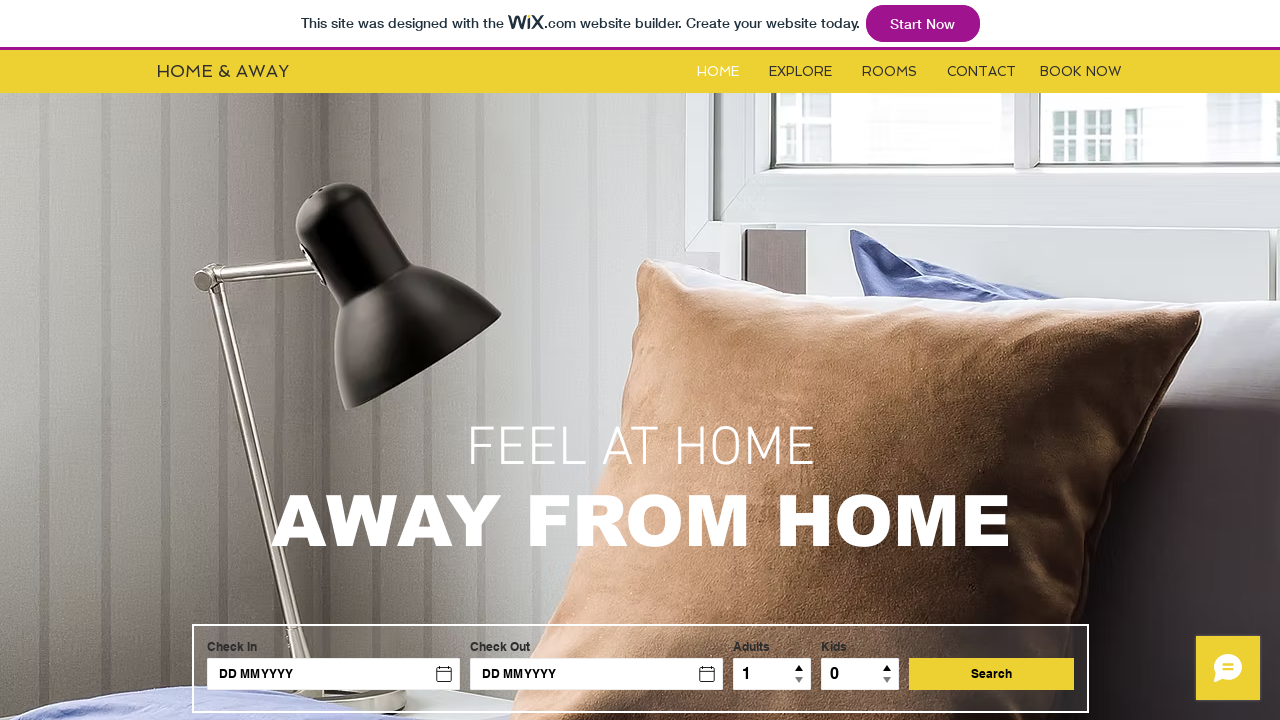

EXPLORE button selector loaded
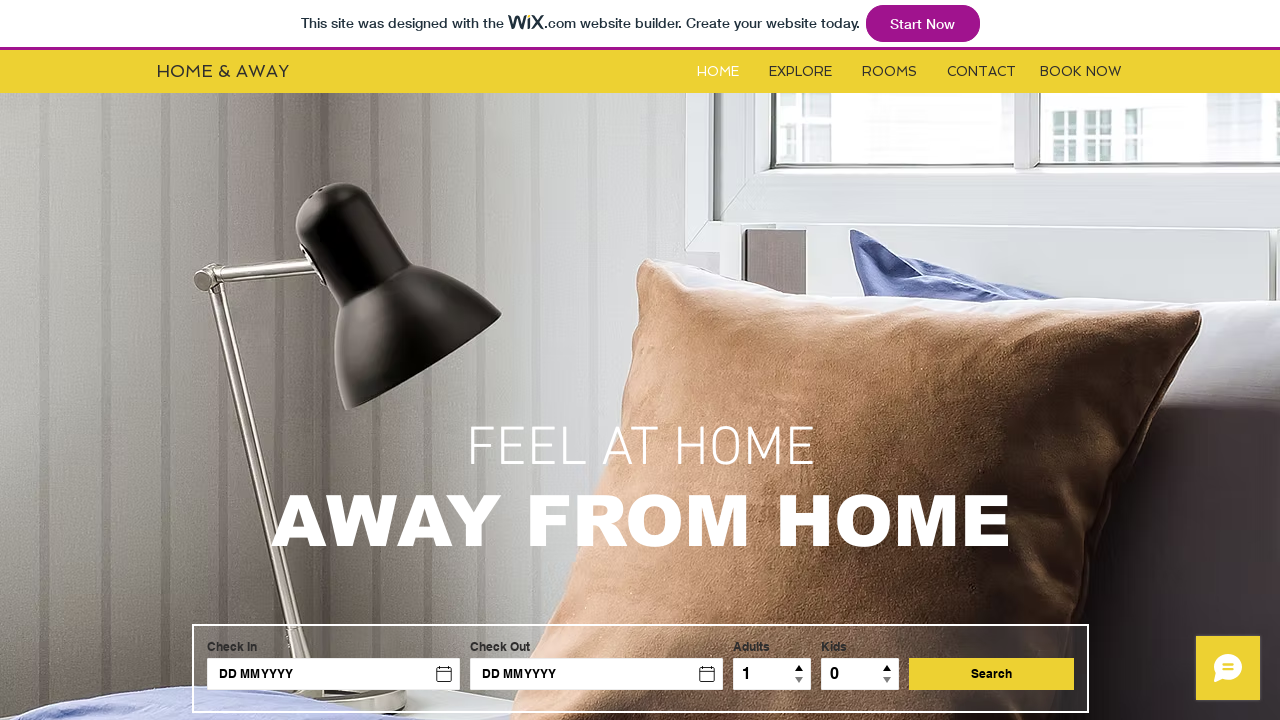

Clicked EXPLORE button at (800, 72) on #i6kl732v1label
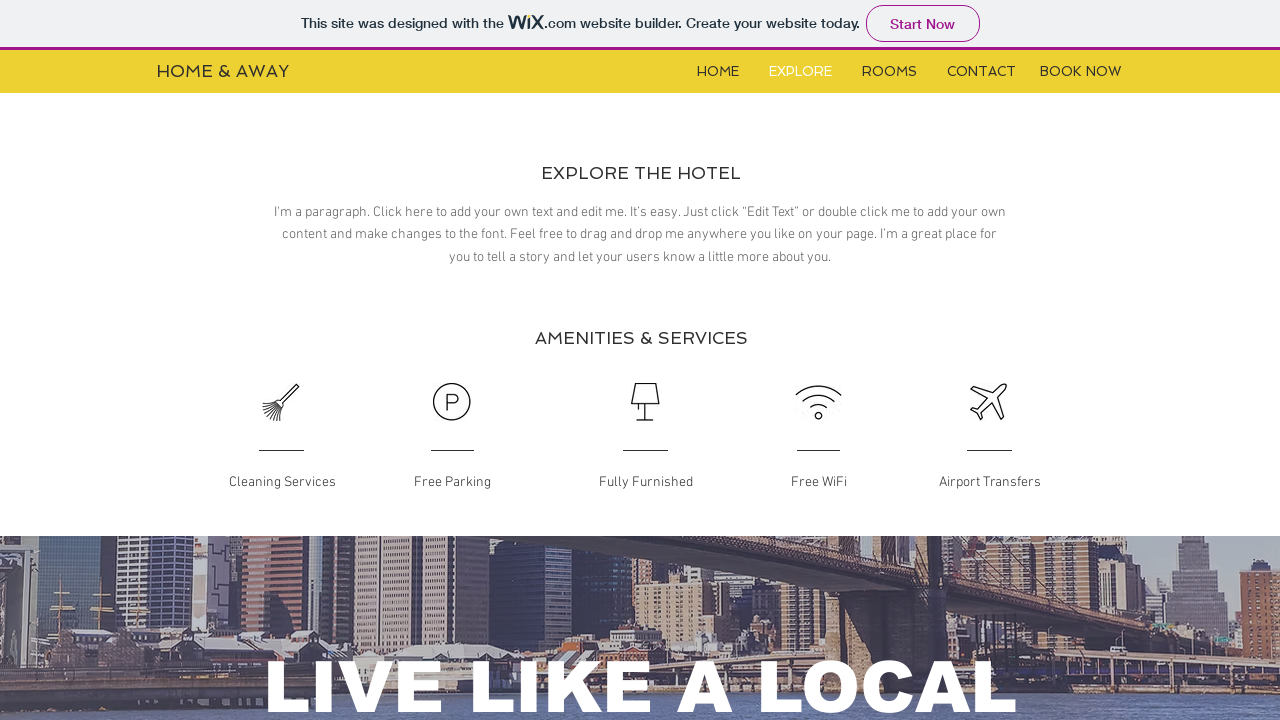

Navigated to explore page
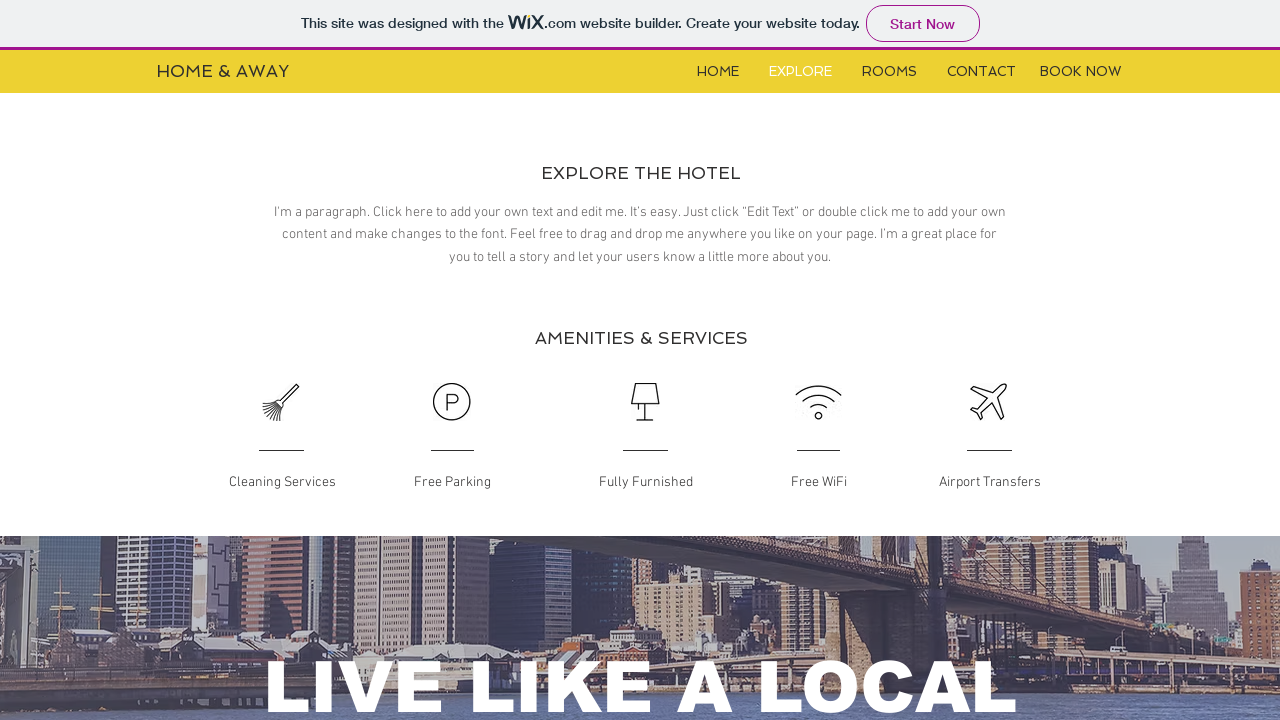

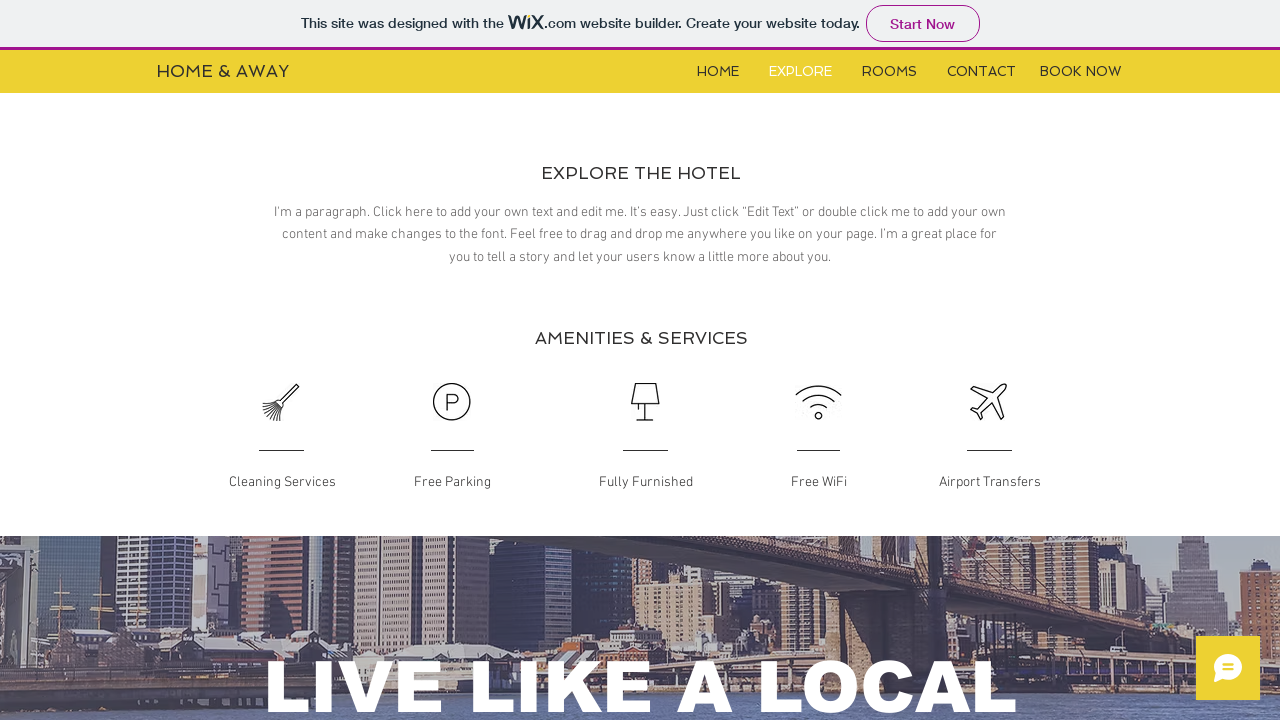